Tests slider functionality by clicking on the slider and using arrow keys to move it

Starting URL: https://demoqa.com/slider

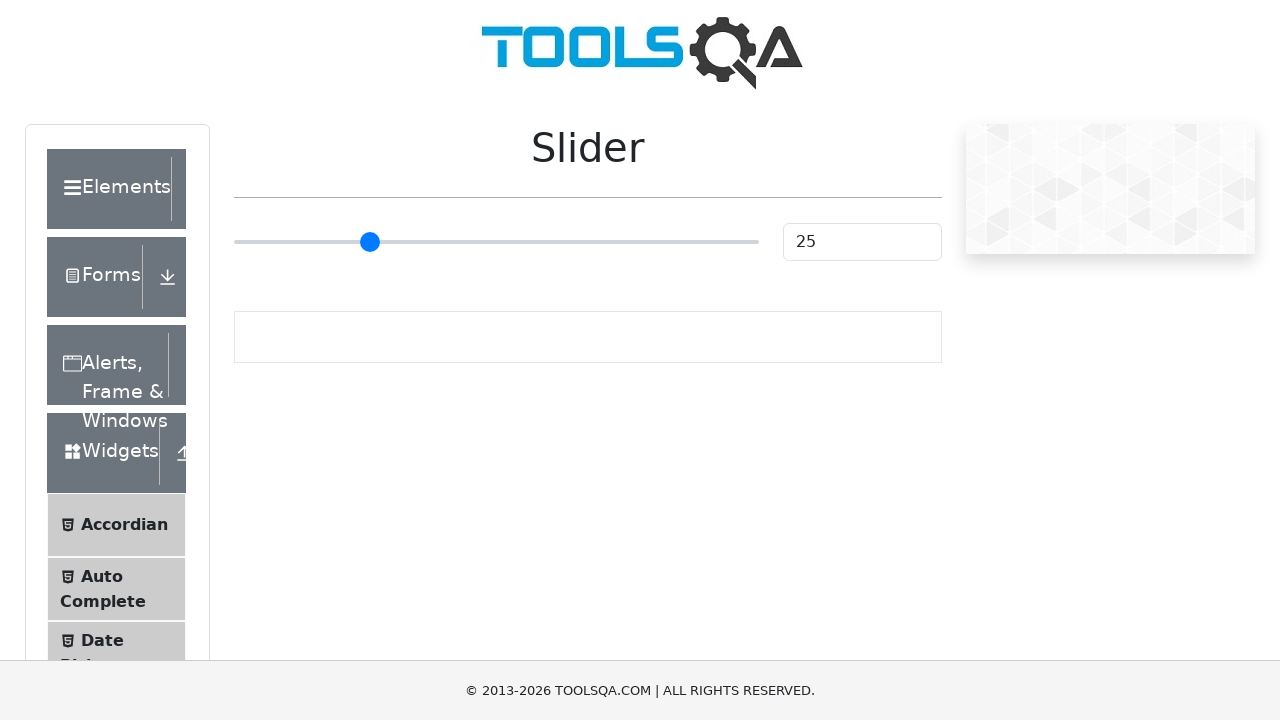

Slider element is visible and ready
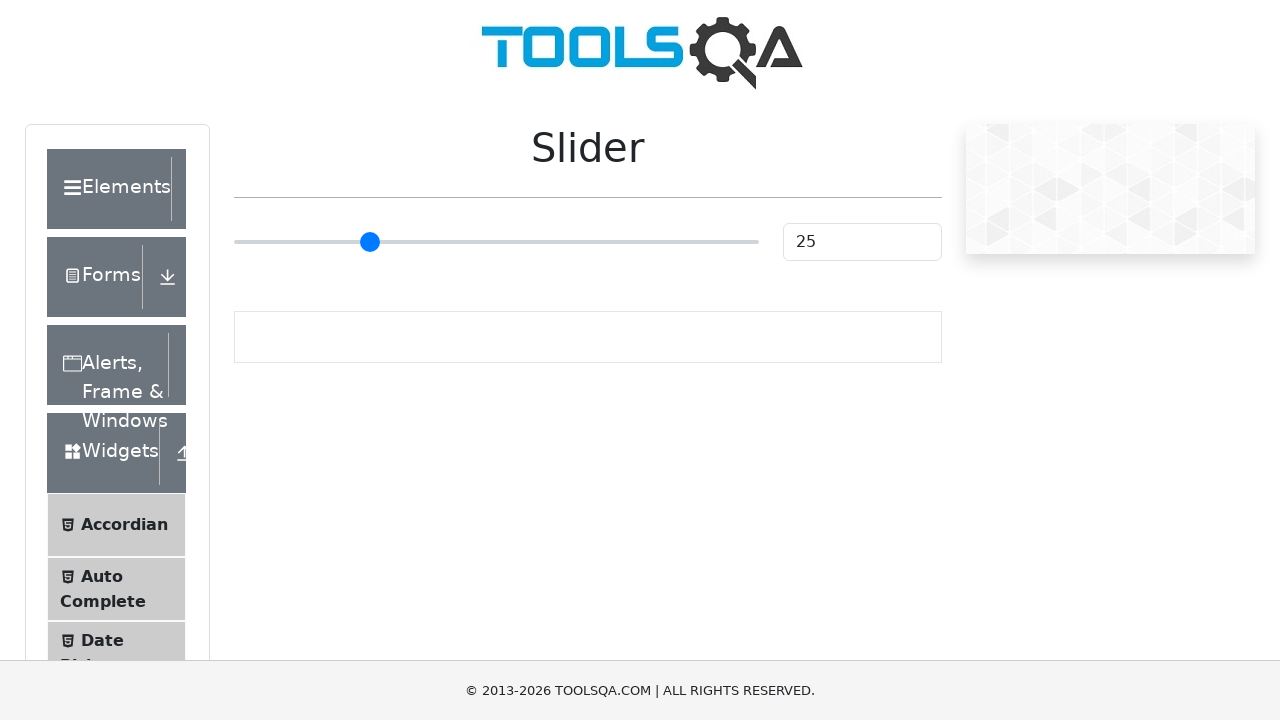

Clicked on slider to focus it at (496, 242) on input.range-slider
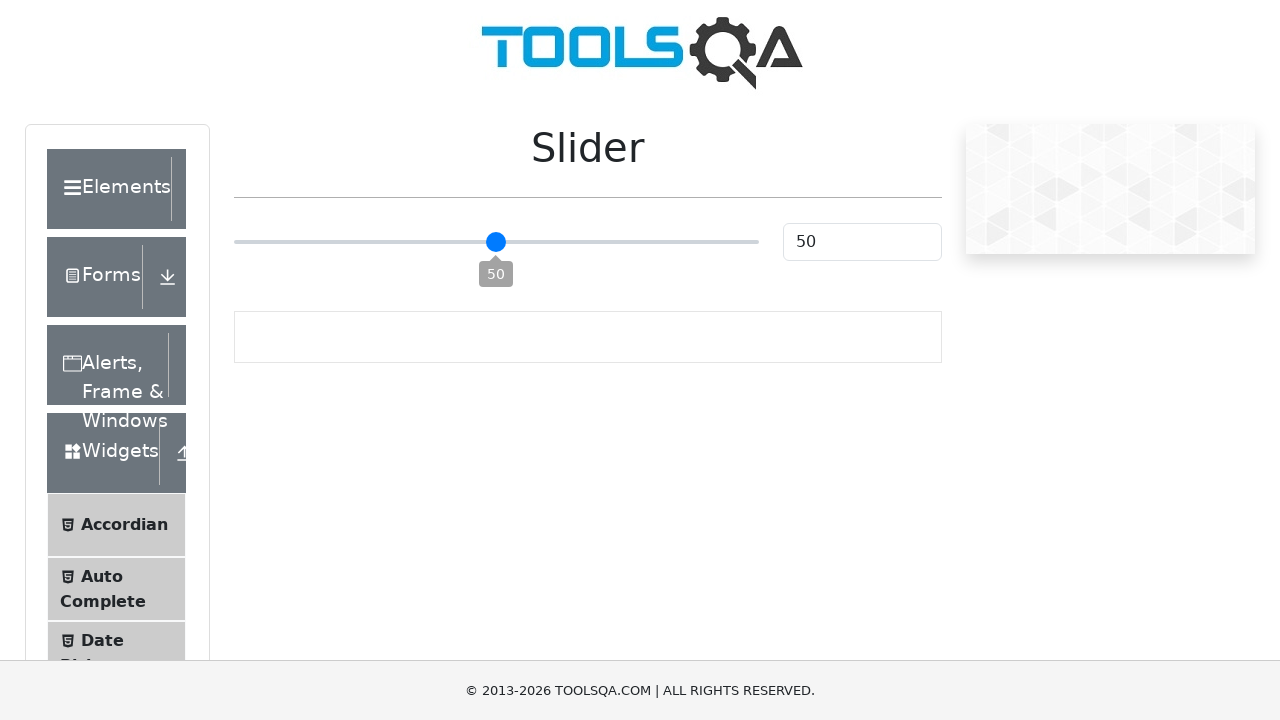

Pressed ArrowRight key on slider (iteration 1/5) on input.range-slider
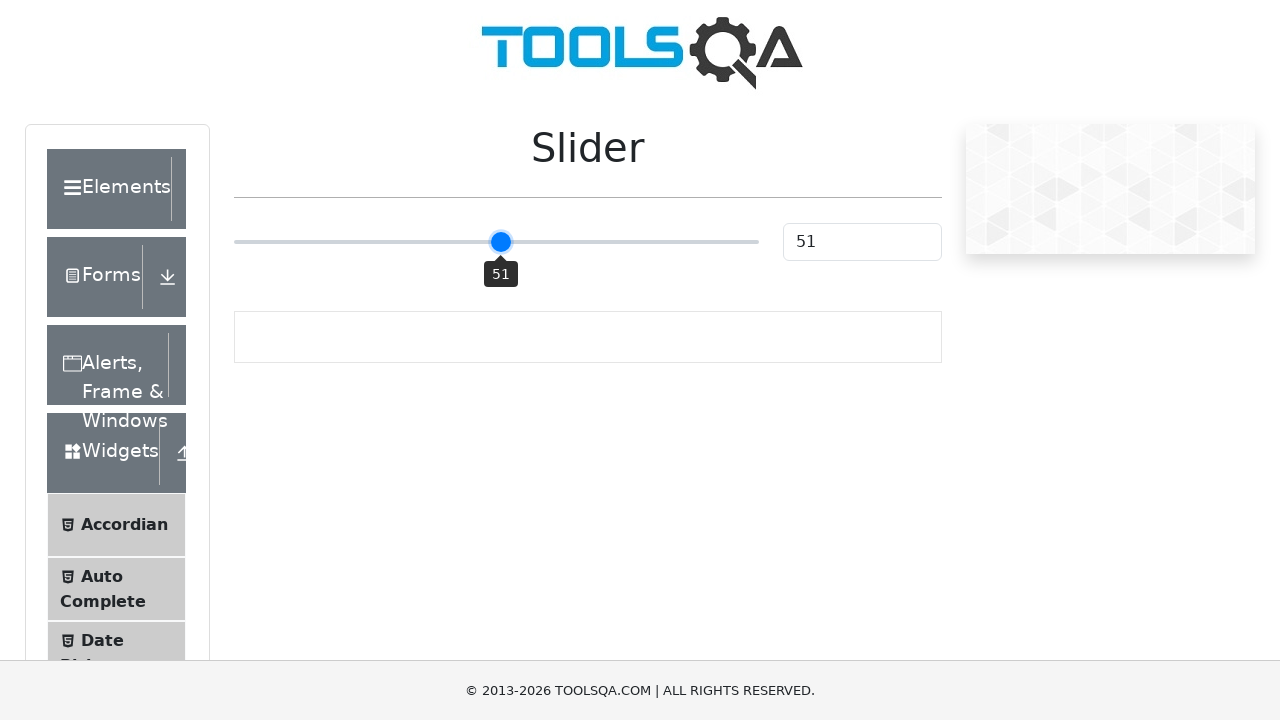

Waited 500ms for slider animation (iteration 1/5)
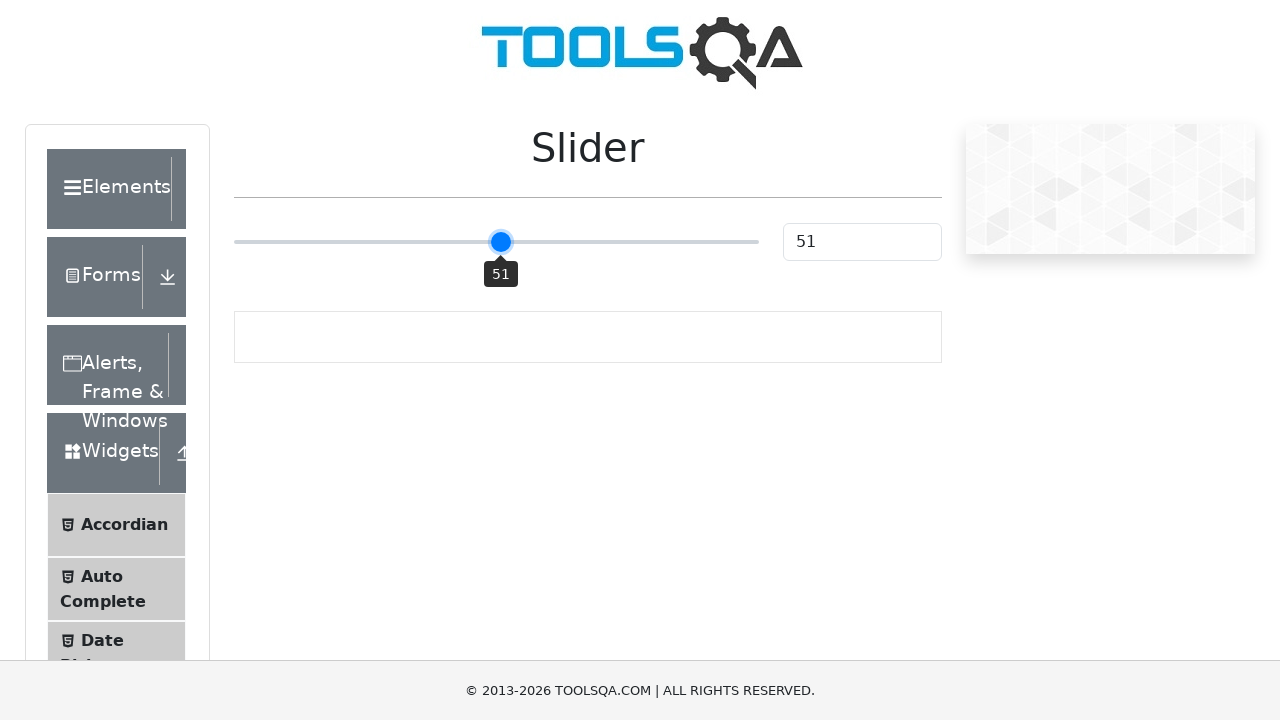

Pressed ArrowRight key on slider (iteration 2/5) on input.range-slider
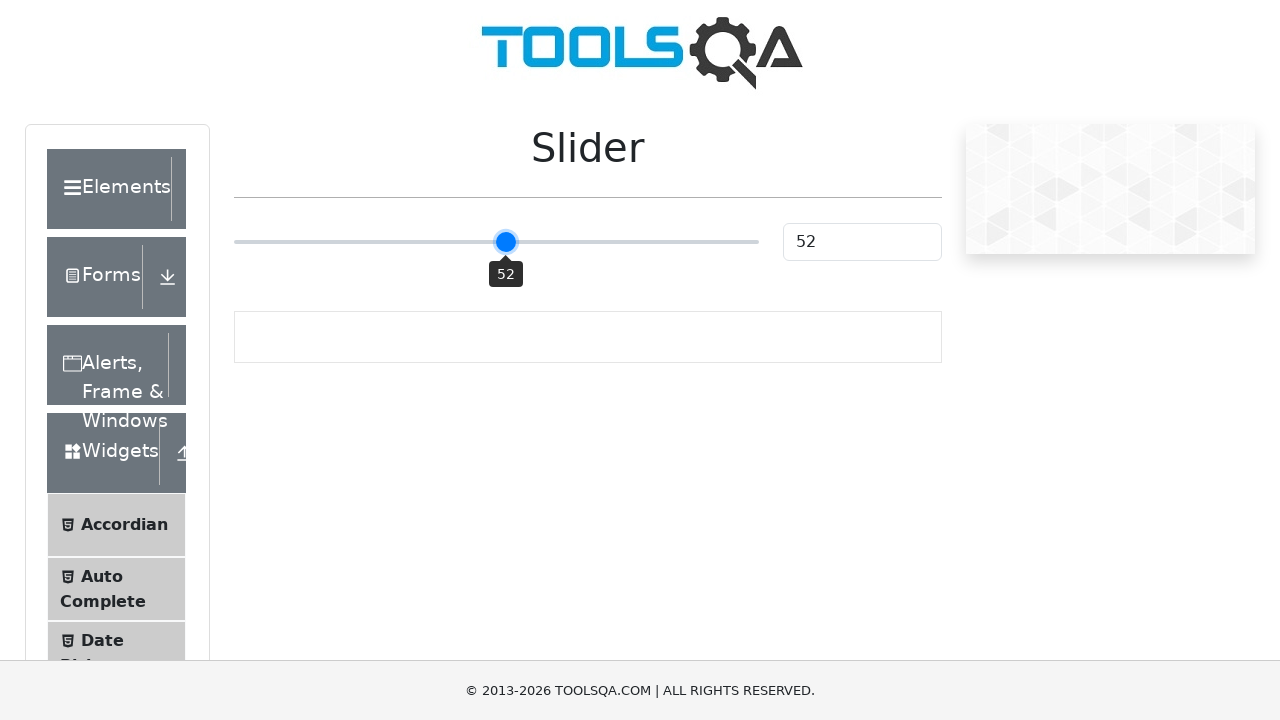

Waited 500ms for slider animation (iteration 2/5)
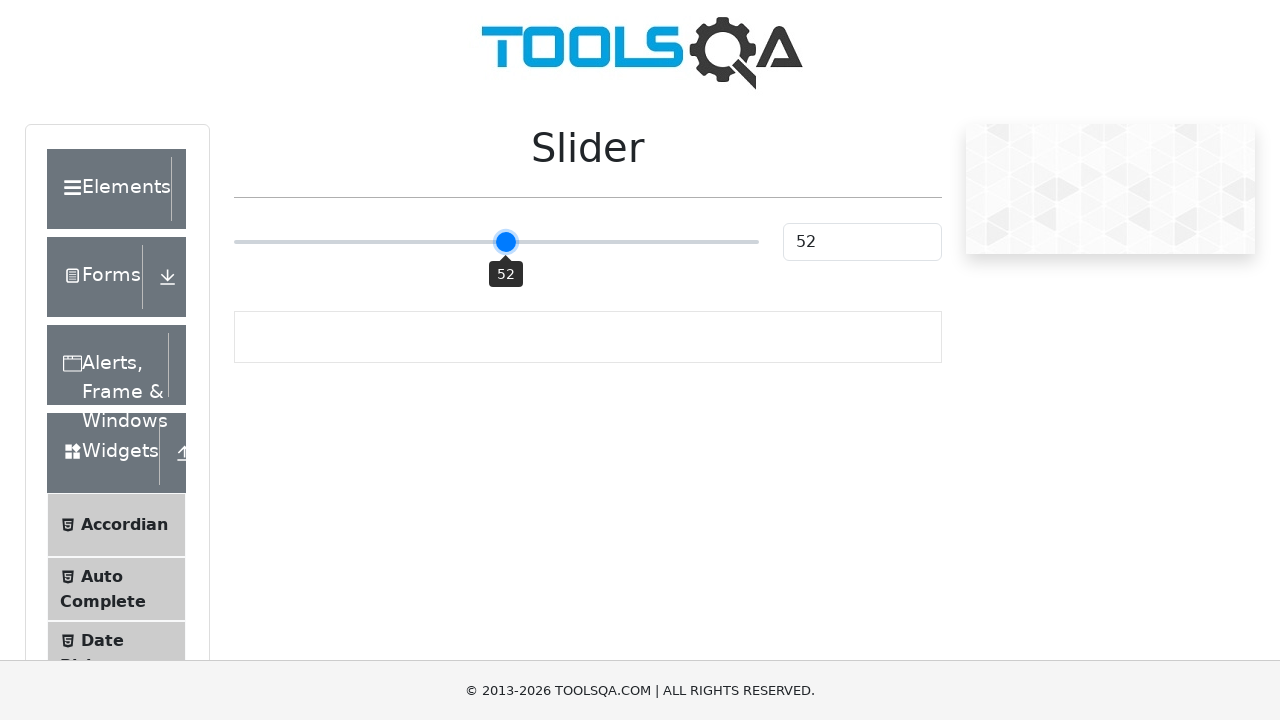

Pressed ArrowRight key on slider (iteration 3/5) on input.range-slider
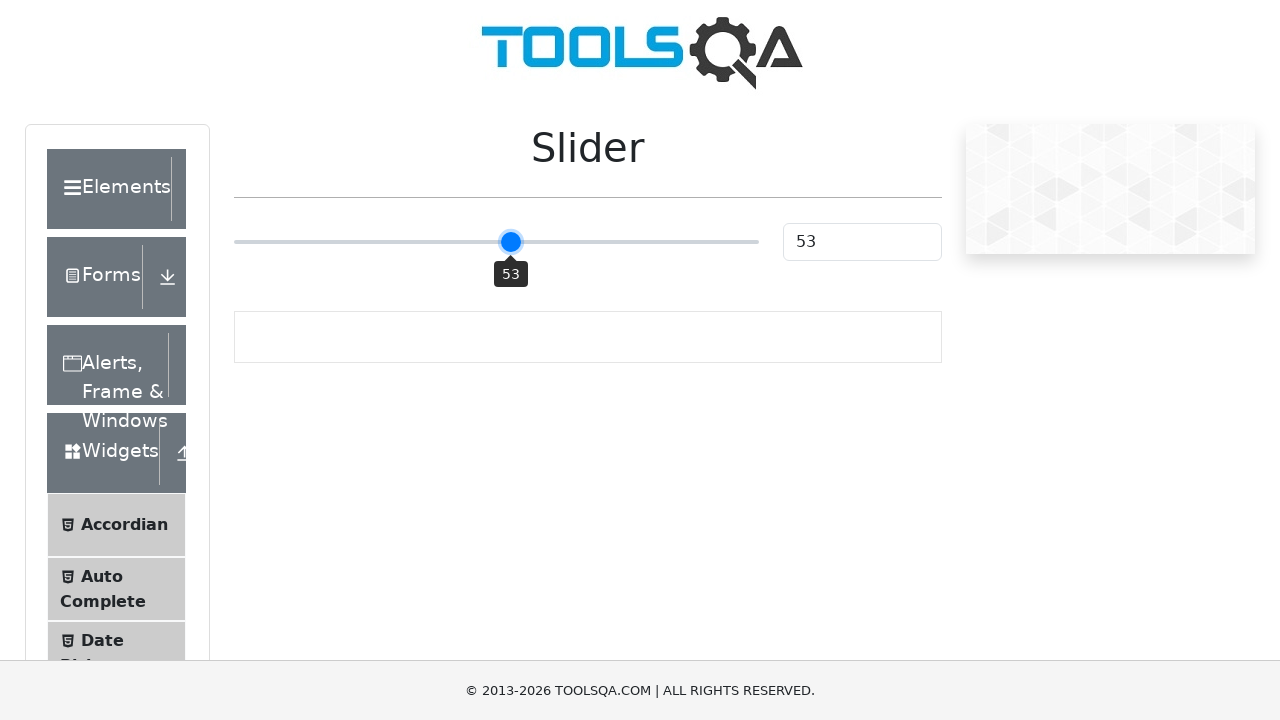

Waited 500ms for slider animation (iteration 3/5)
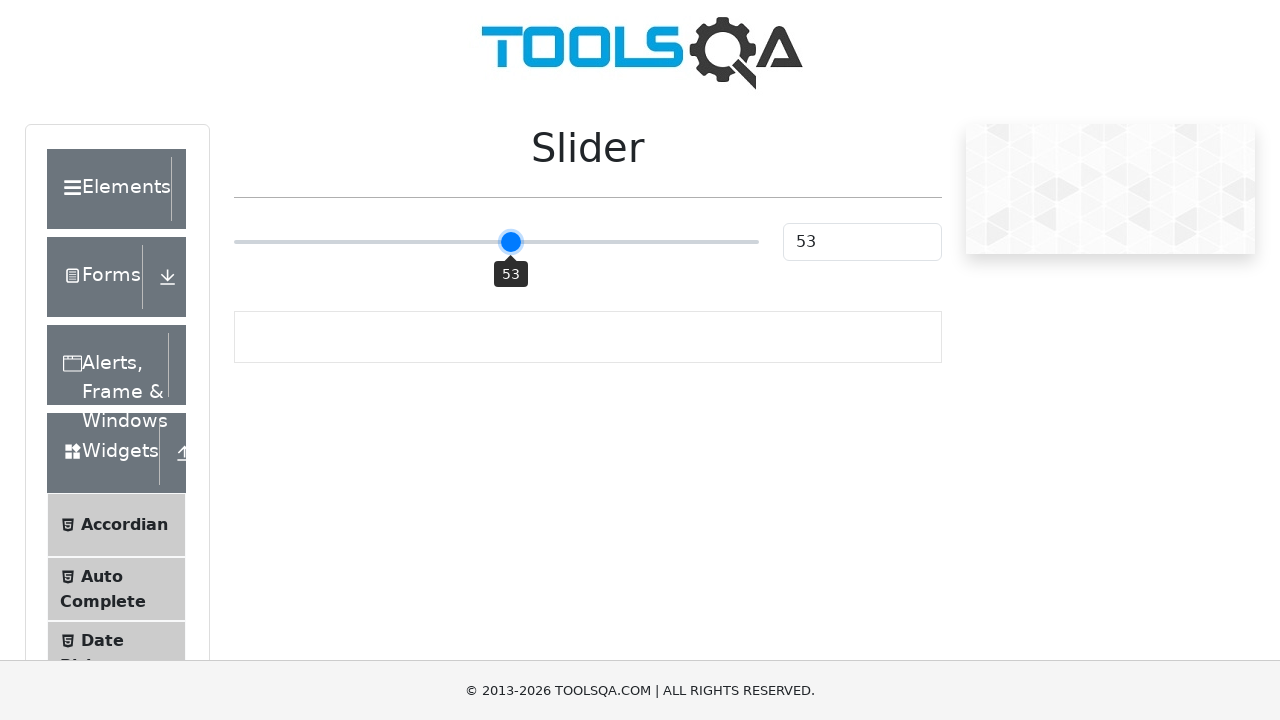

Pressed ArrowRight key on slider (iteration 4/5) on input.range-slider
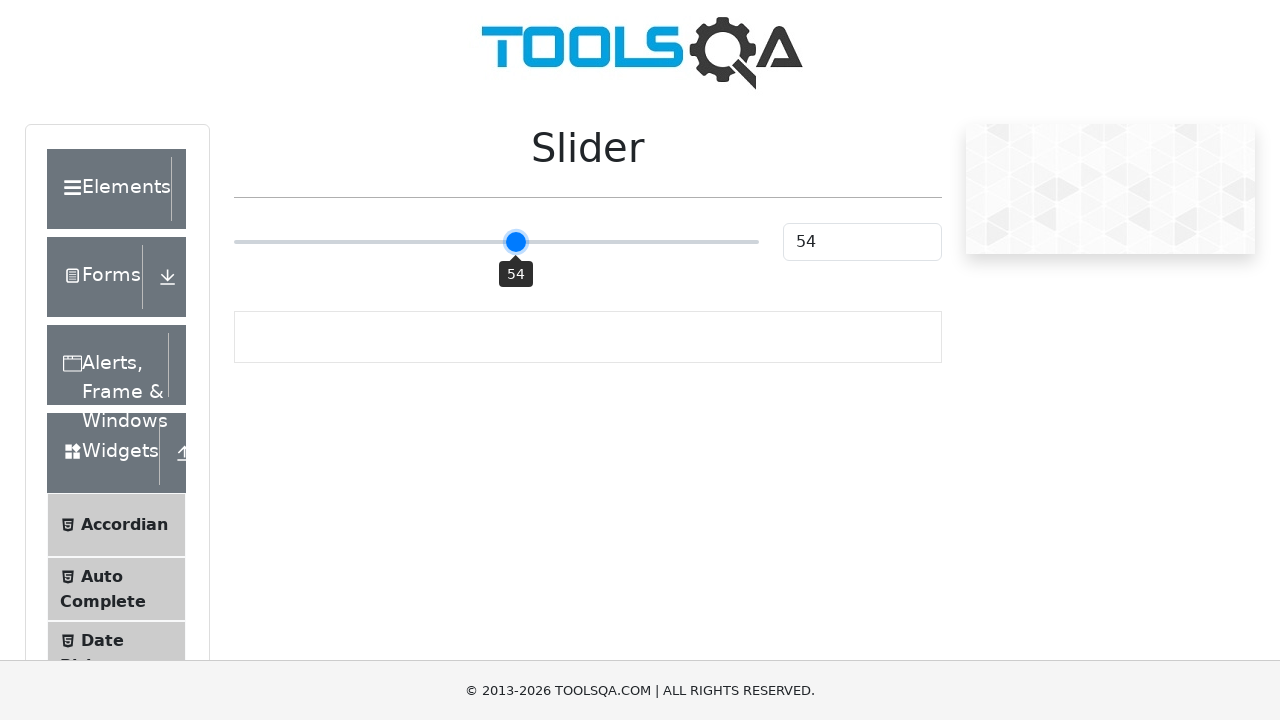

Waited 500ms for slider animation (iteration 4/5)
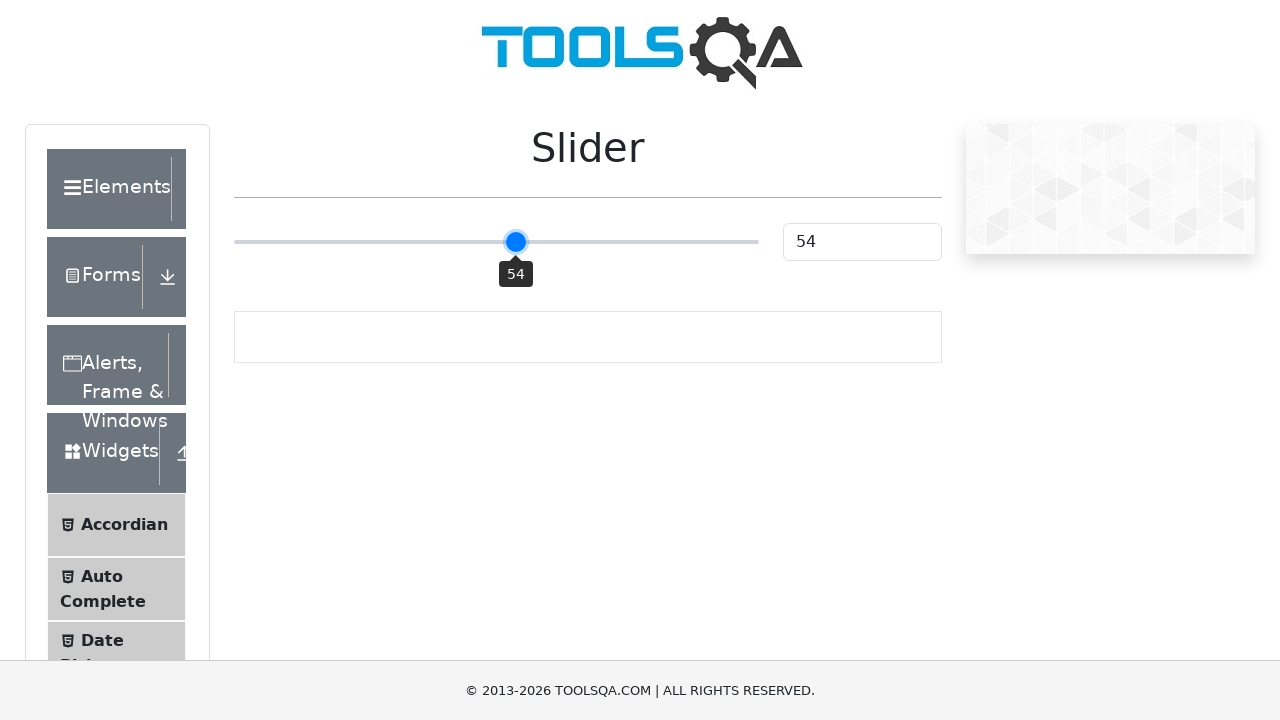

Pressed ArrowRight key on slider (iteration 5/5) on input.range-slider
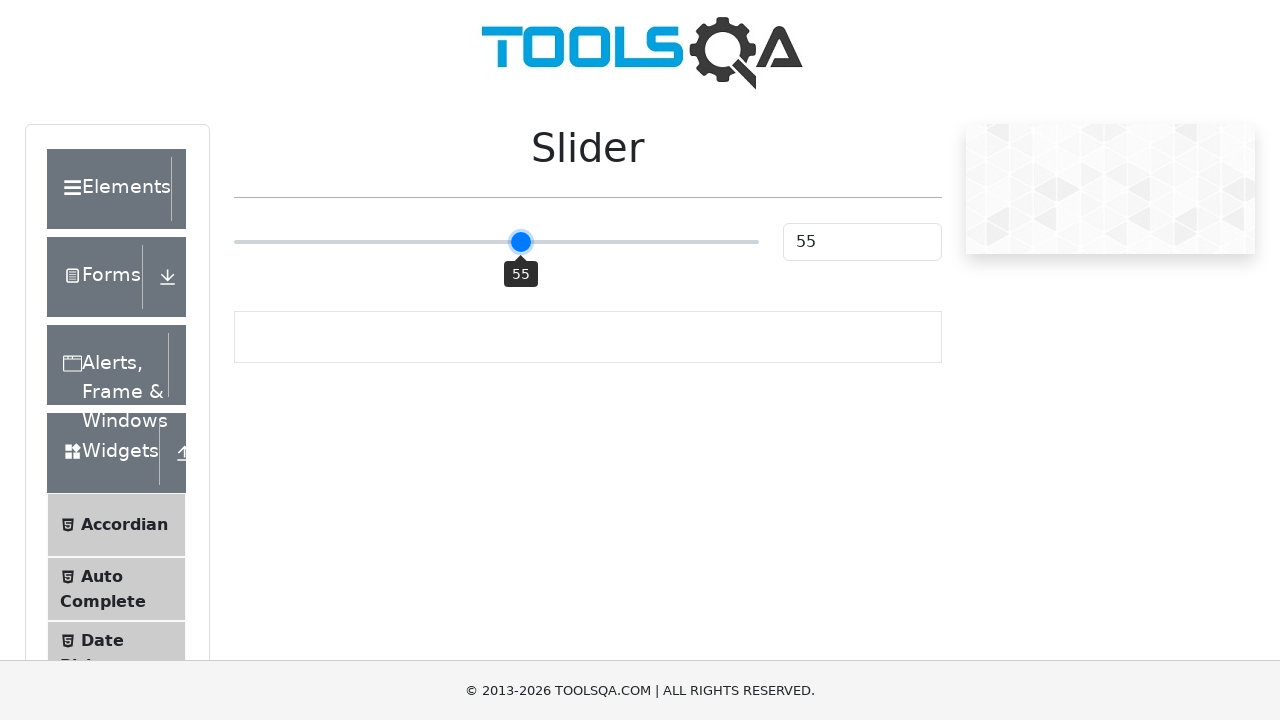

Waited 500ms for slider animation (iteration 5/5)
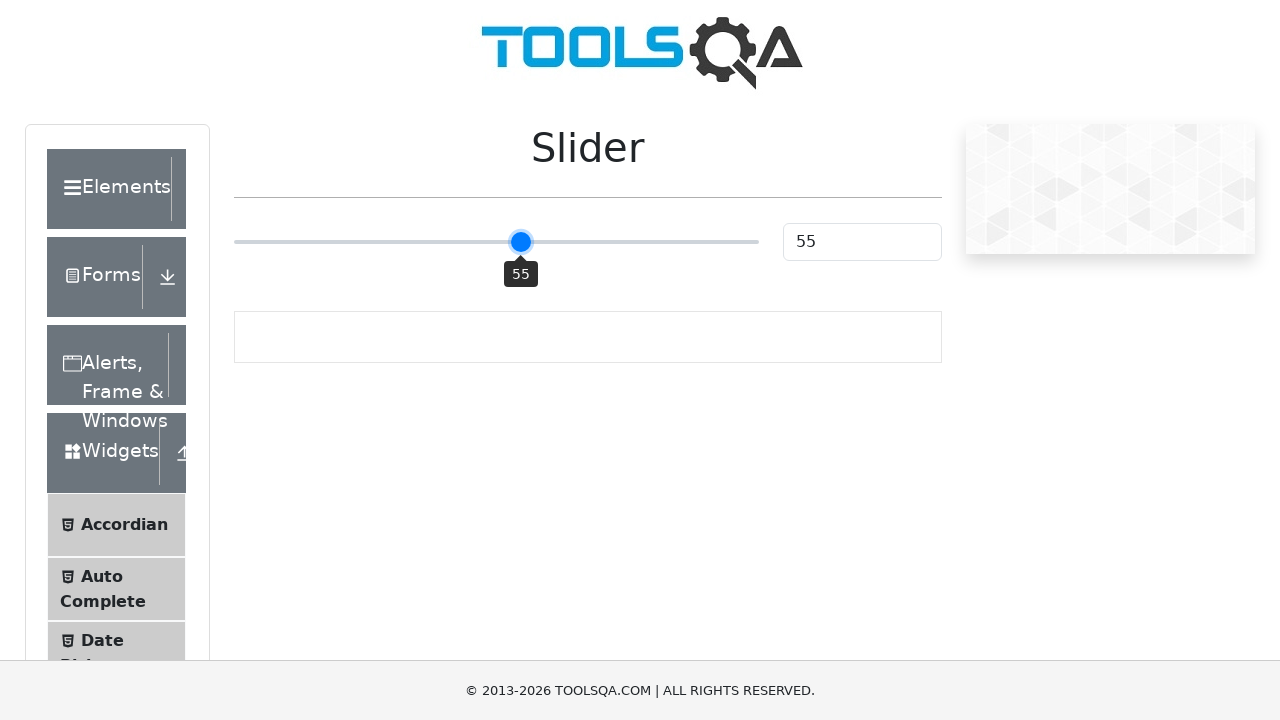

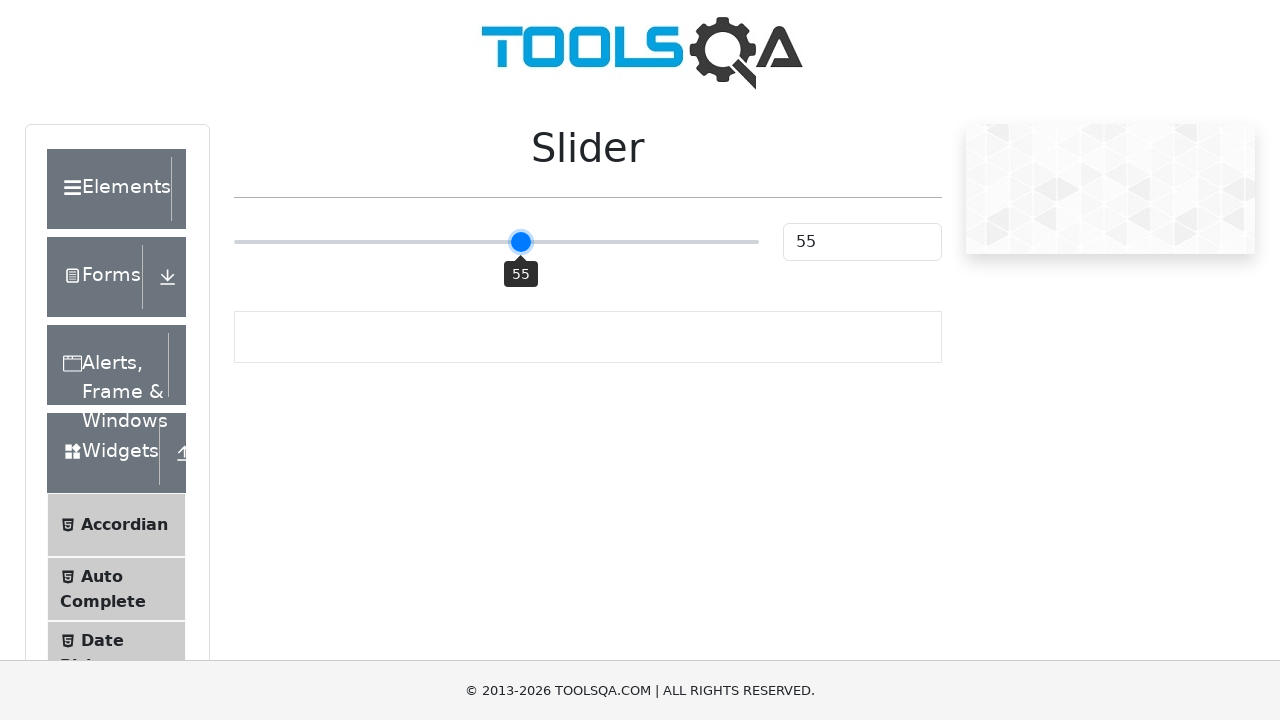